Tests dynamic XPath techniques by verifying that text elements like "Username : Admin" and "Password : admin123" hints are displayed on the OrangeHRM demo login page.

Starting URL: https://opensource-demo.orangehrmlive.com/web/index.php/auth/login

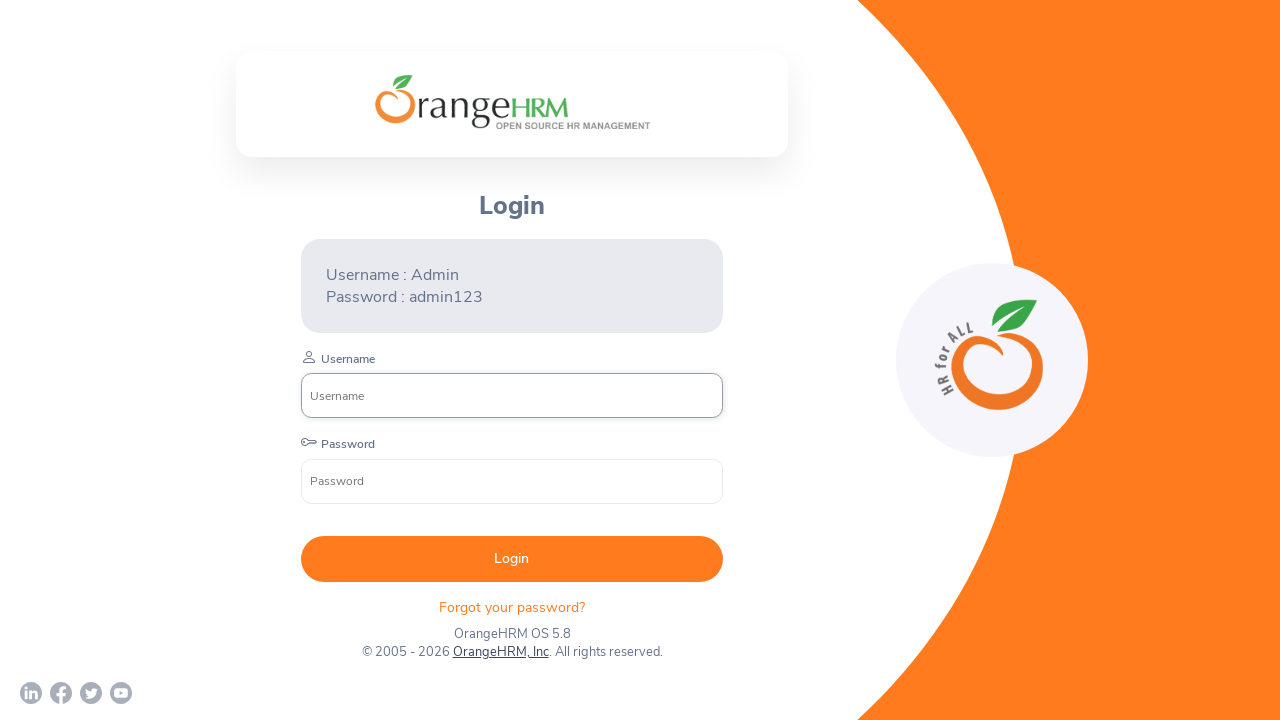

Located username hint element using exact text match XPath
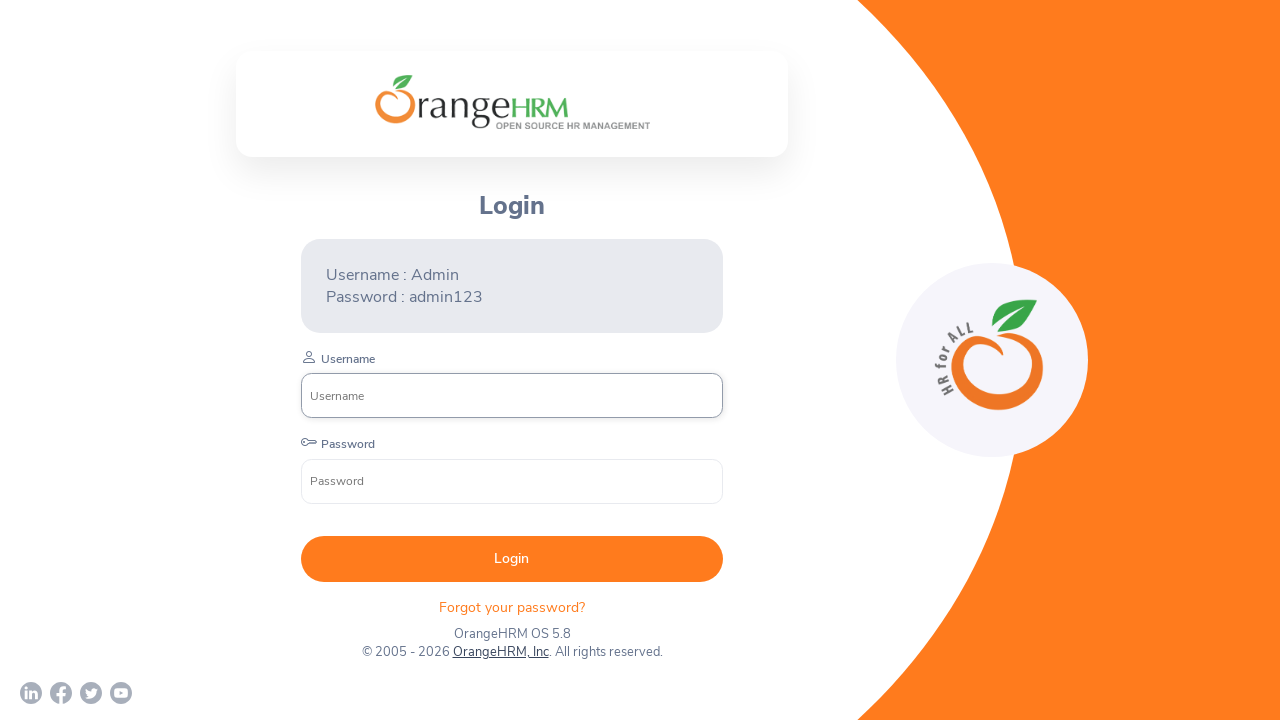

Waited for username hint element to be visible
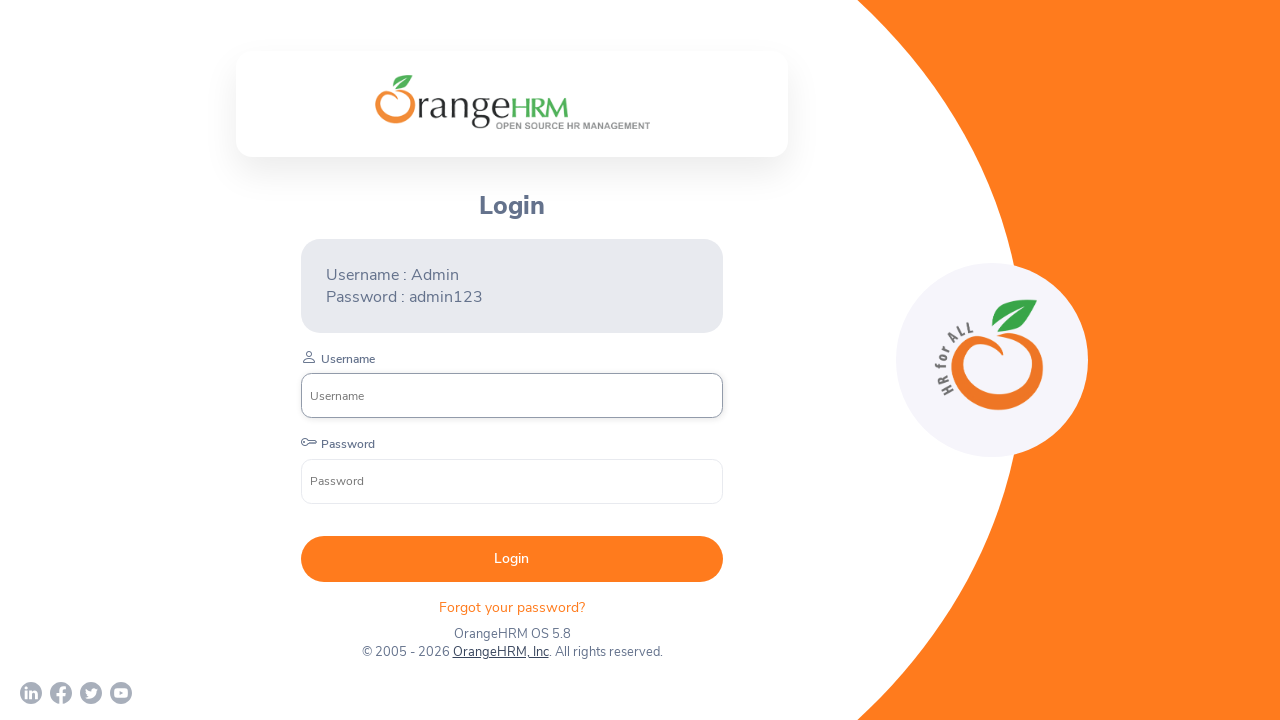

Verified that 'Username : Admin' text is visible
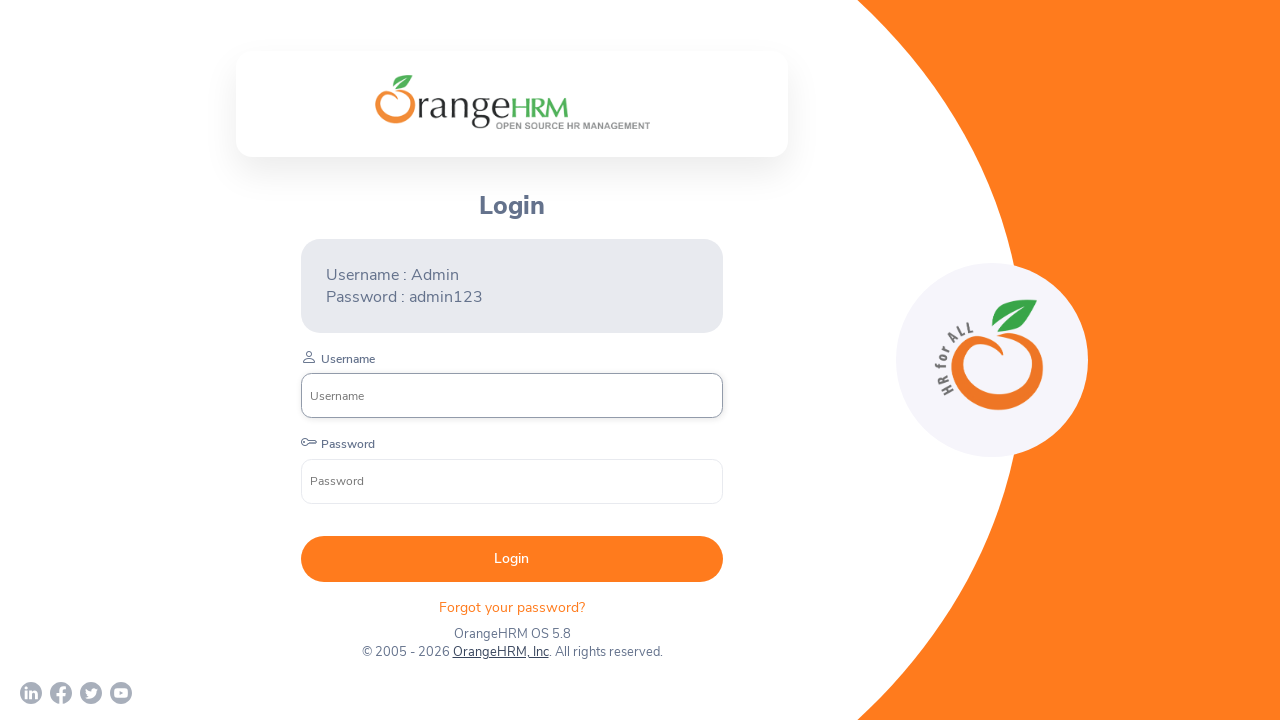

Located password hint element using exact text match XPath
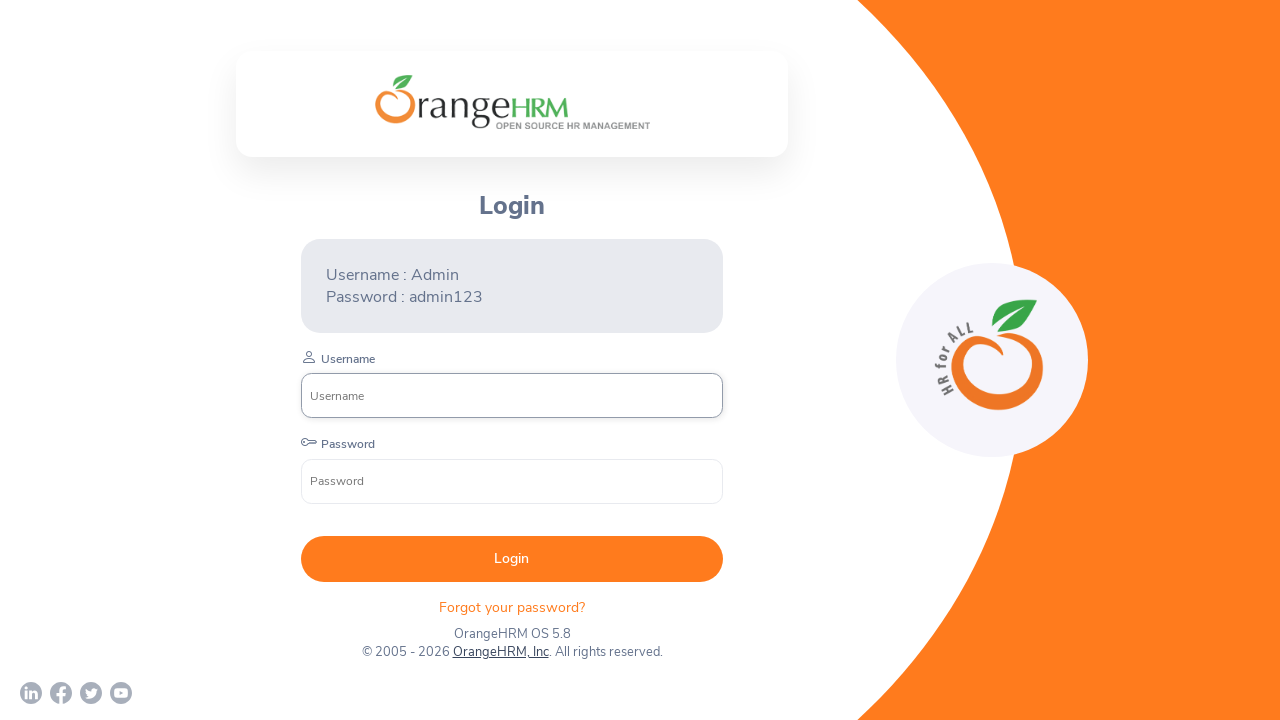

Verified that 'Password : admin123' text is visible
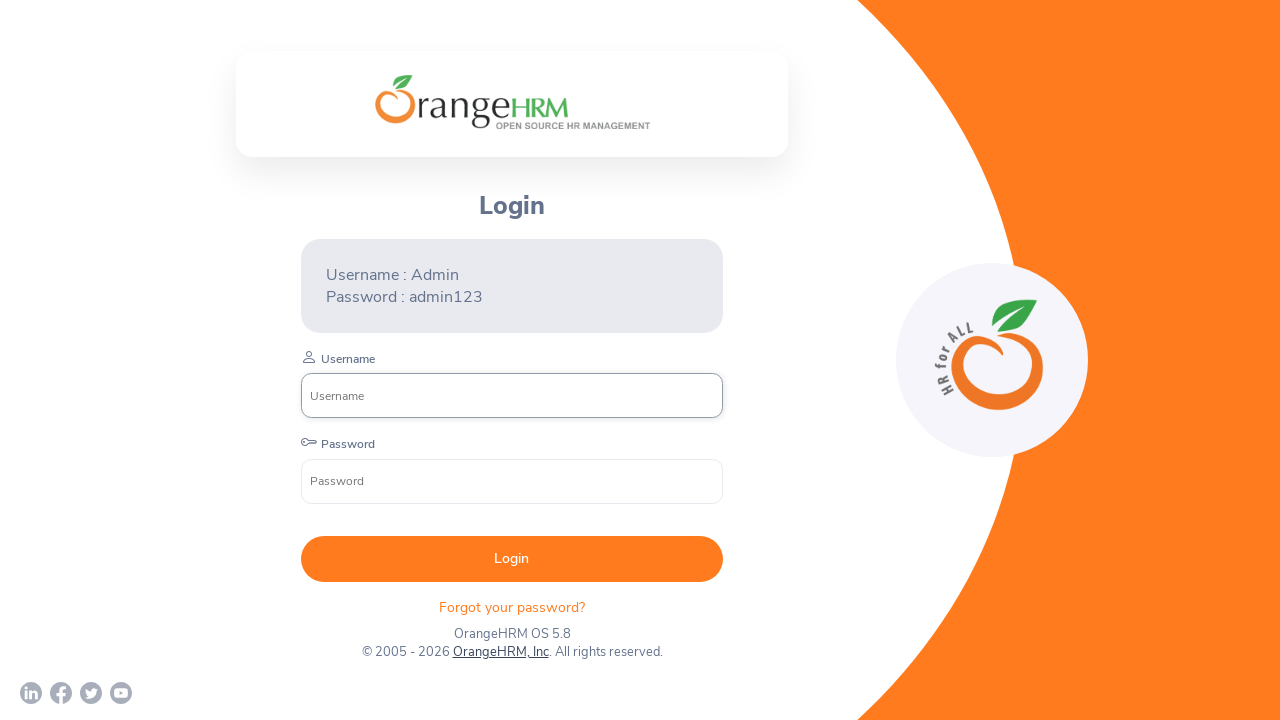

Located username hint element using text() function XPath
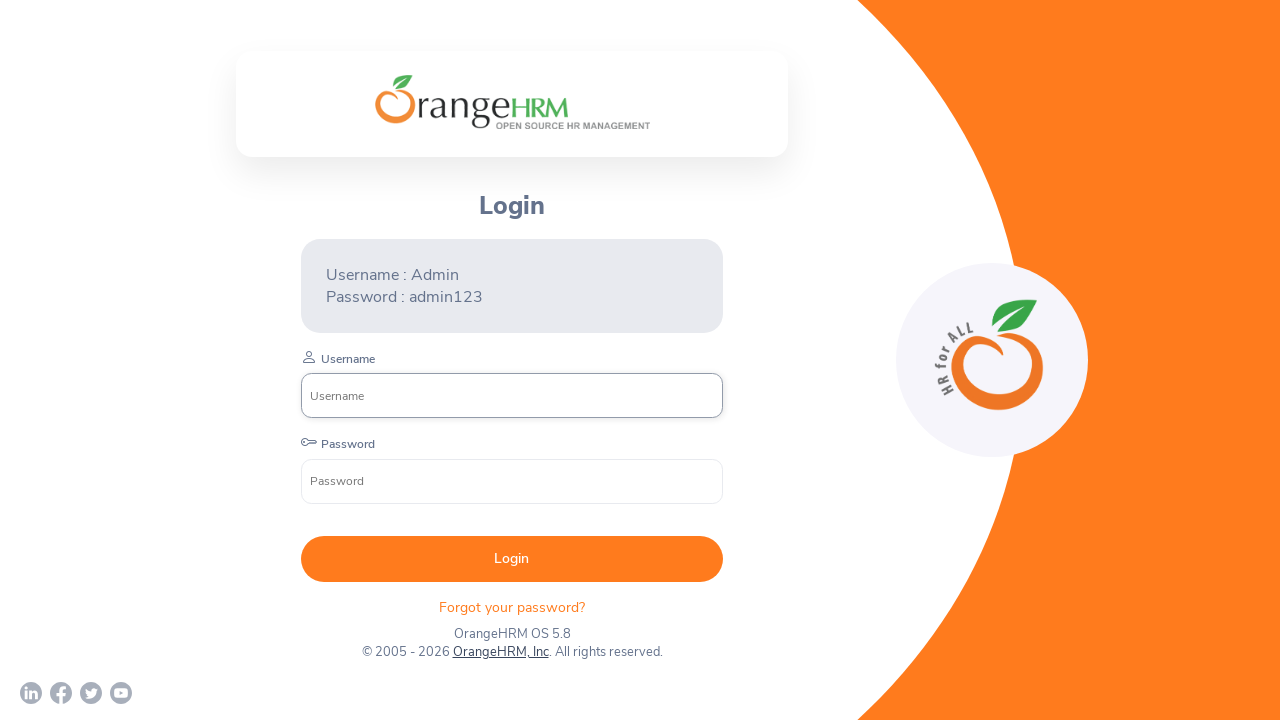

Verified that username hint is visible using alternative XPath method
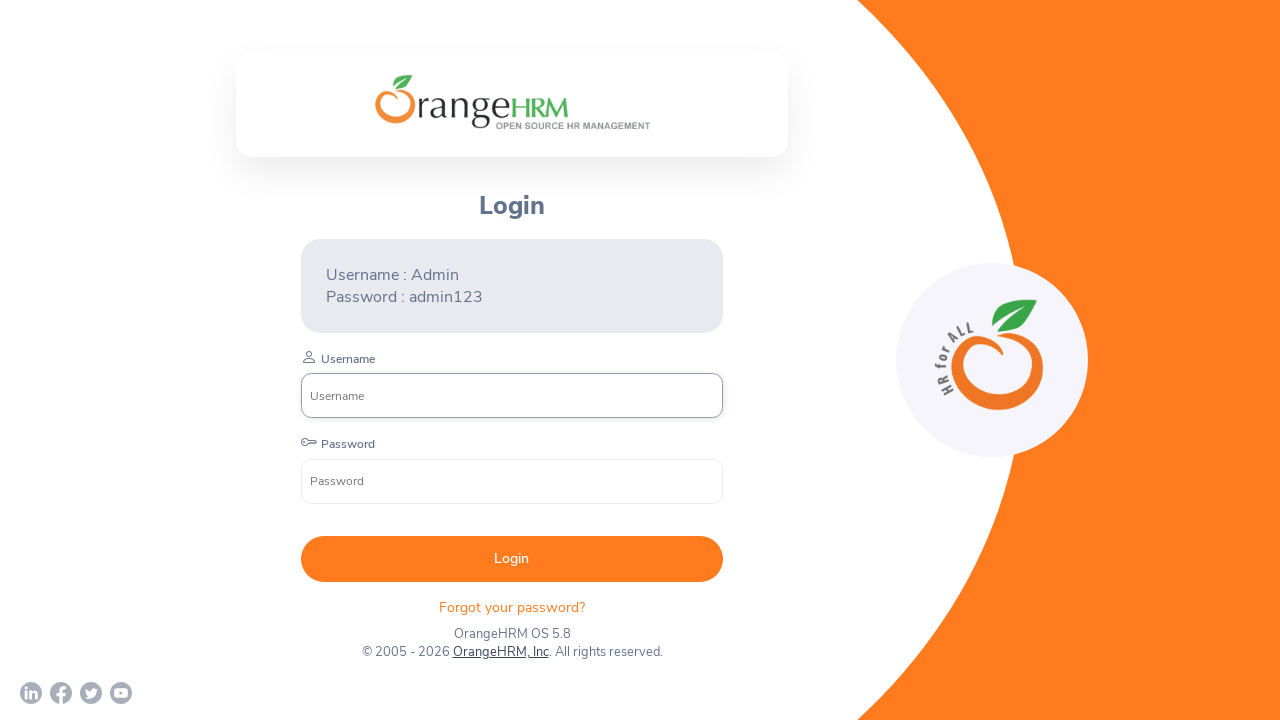

Located password element using contains() function with partial text match
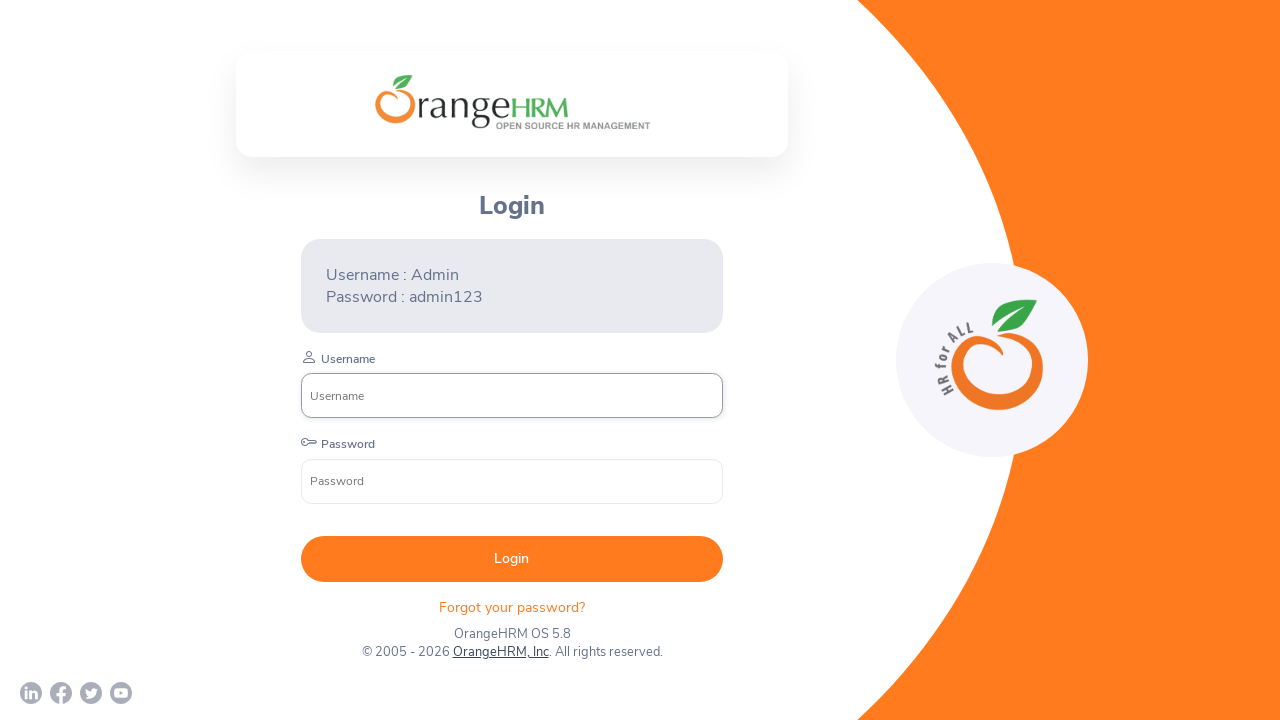

Verified that password hint element containing 'Passw' is visible
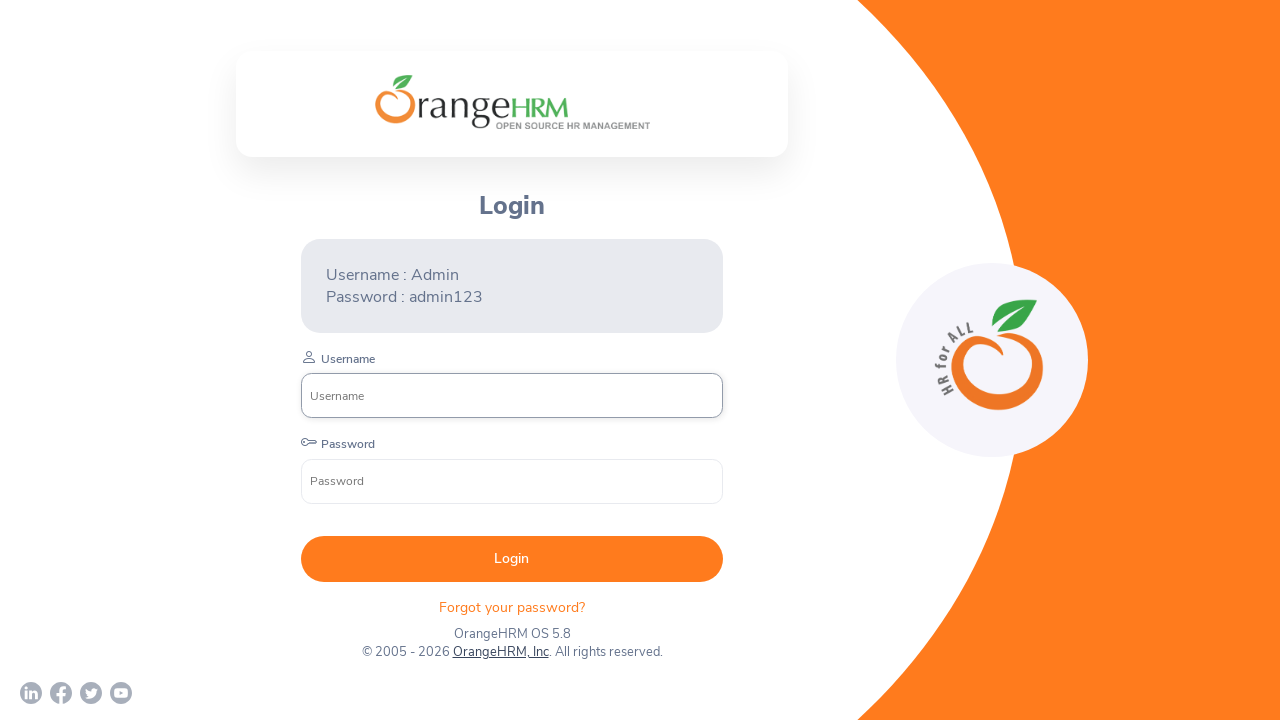

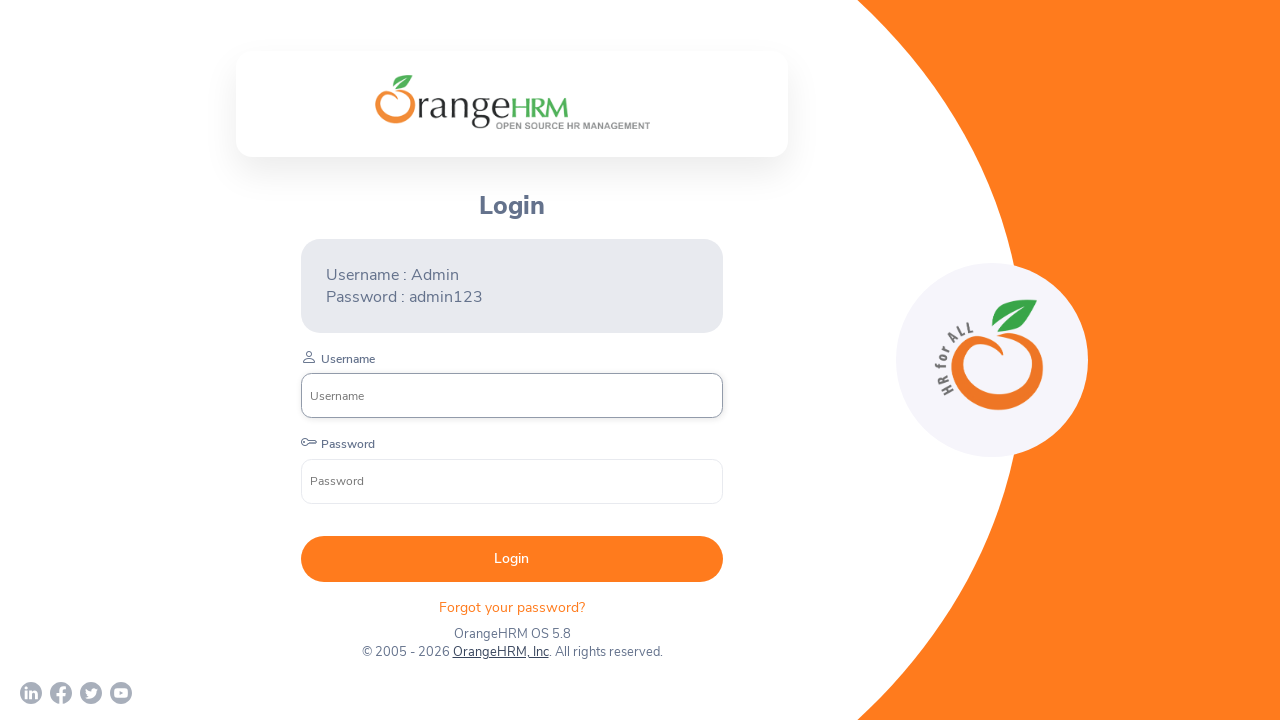